Tests the complete signup flow by filling all required fields and creating an account

Starting URL: https://www.sharelane.com/cgi-bin/register.py

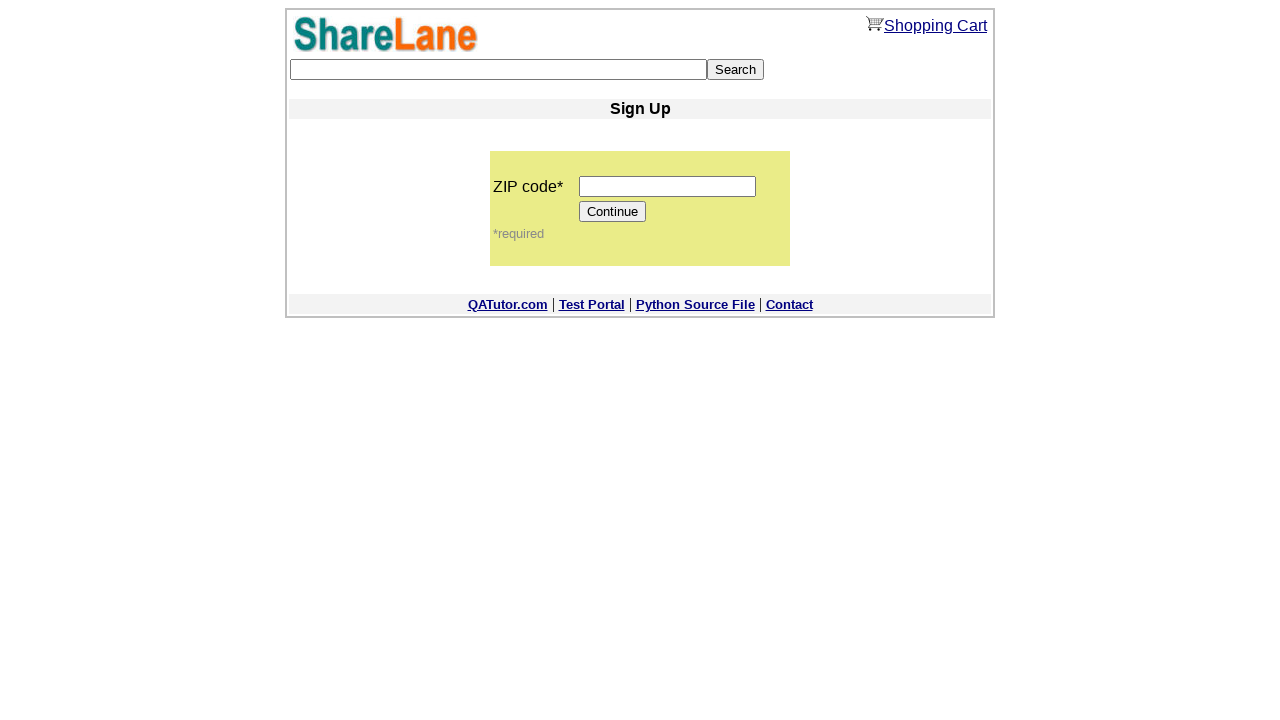

Filled zip code field with '11111' on input[name='zip_code']
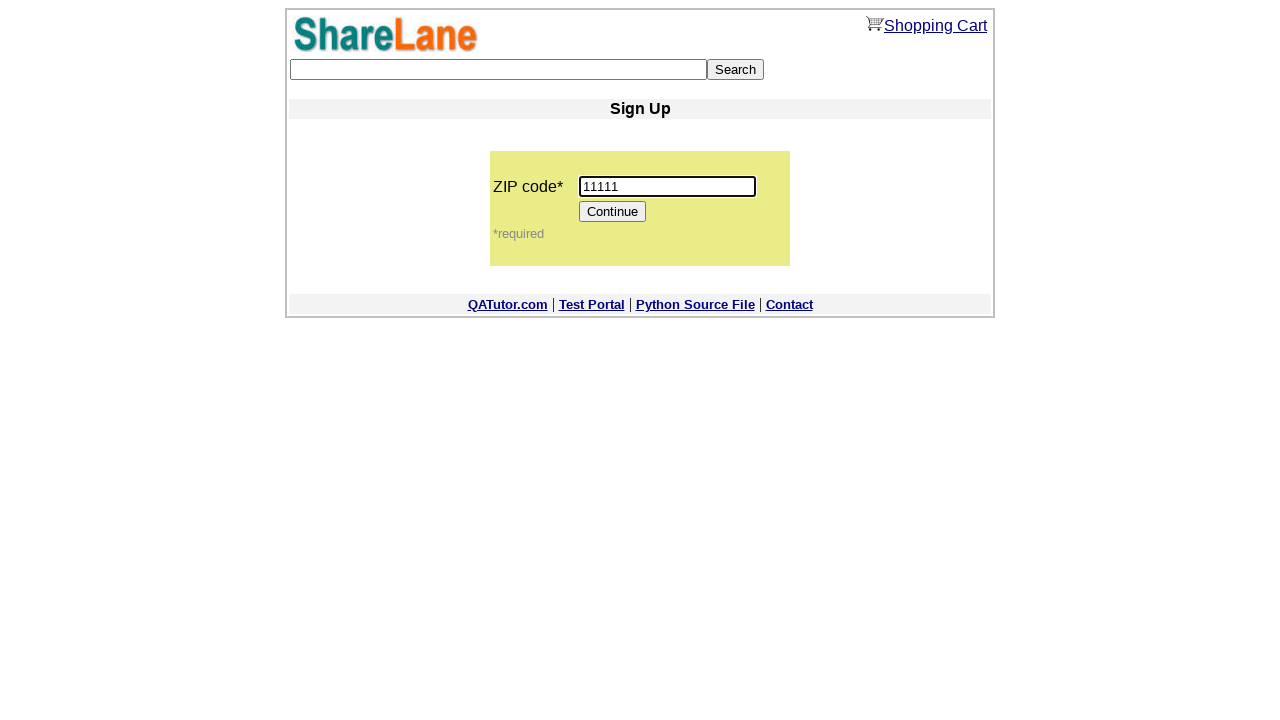

Clicked Continue button to proceed to registration form at (613, 212) on input[value='Continue']
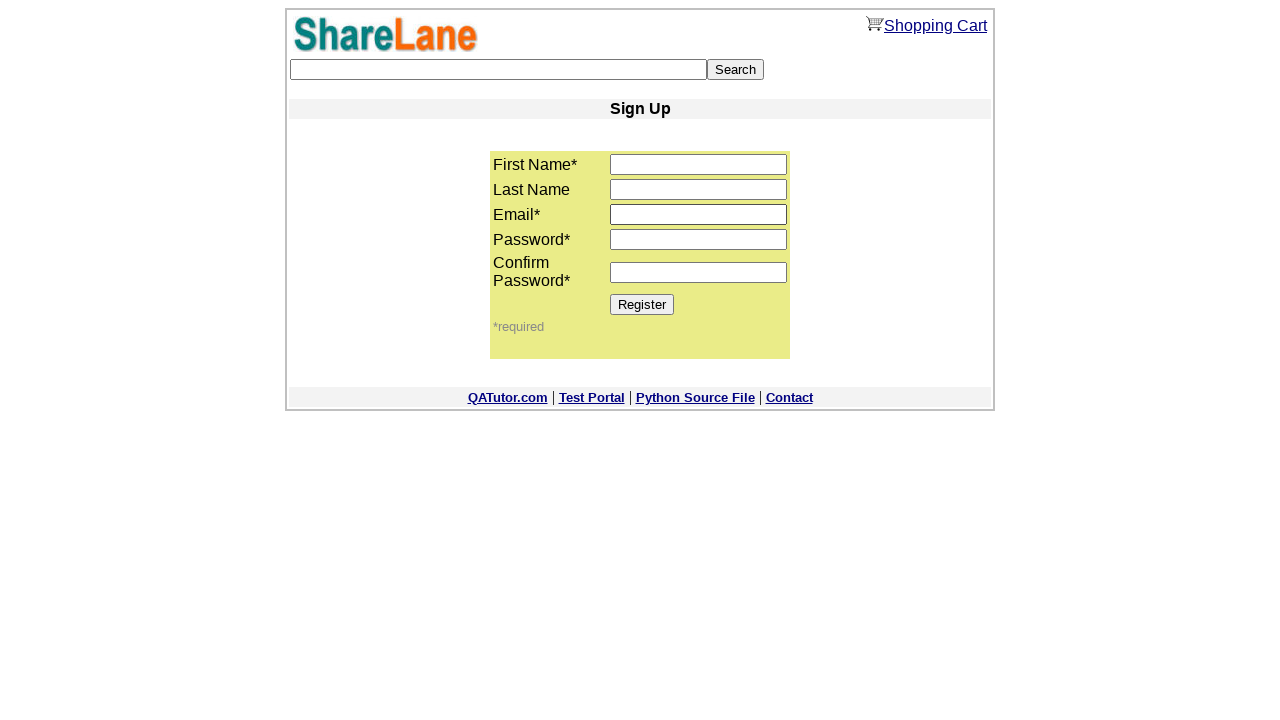

Filled first name field with 'Ann' on input[name='first_name']
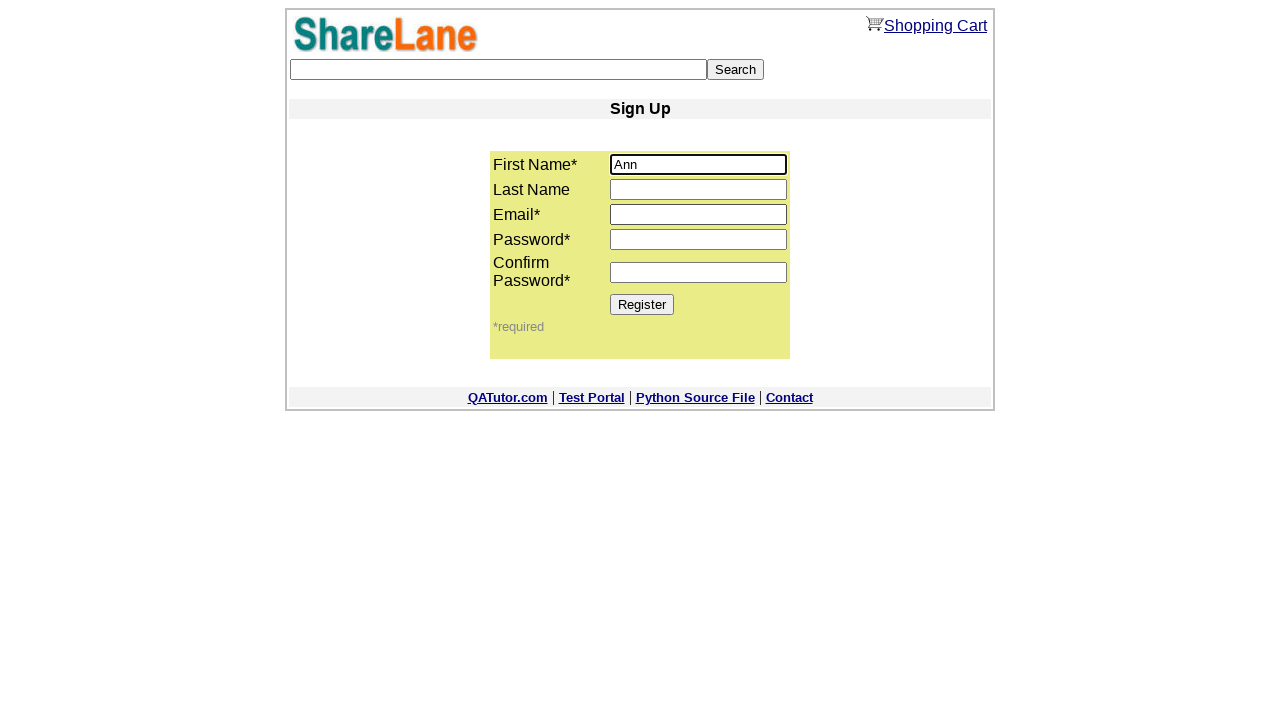

Filled last name field with 'Apanovich' on input[name='last_name']
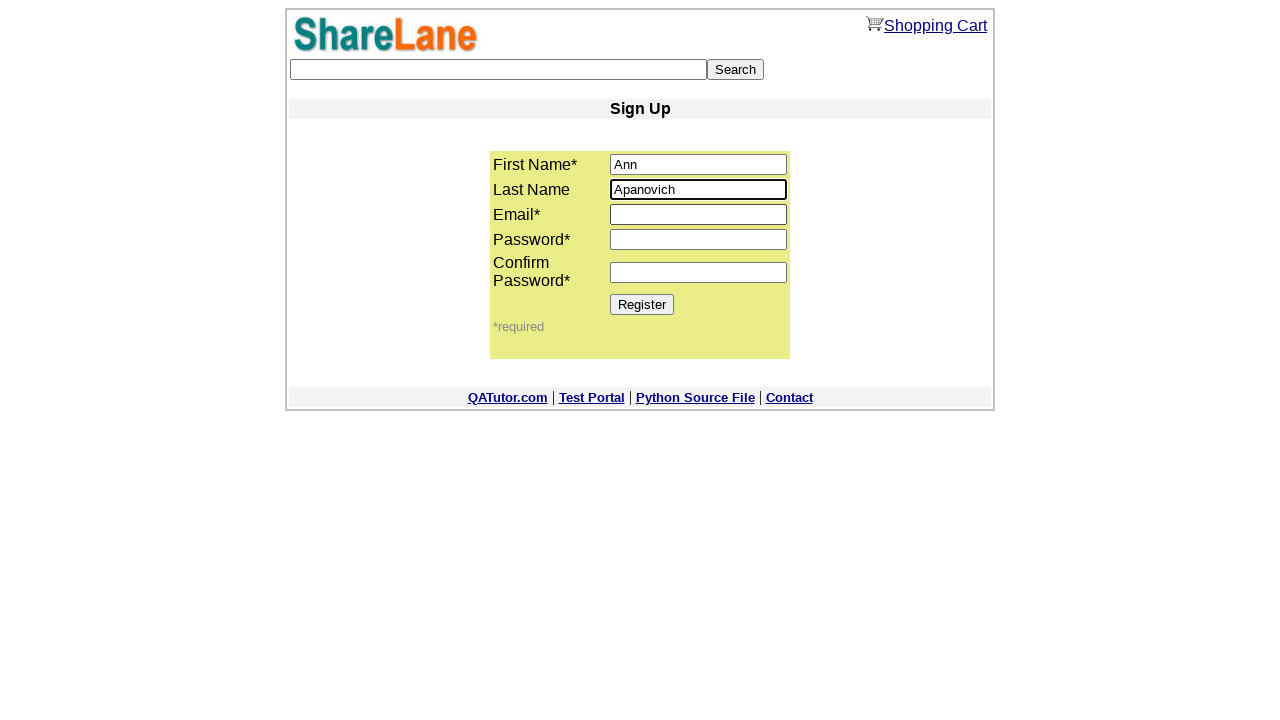

Filled email field with 'testuser837@example.com' on input[name='email']
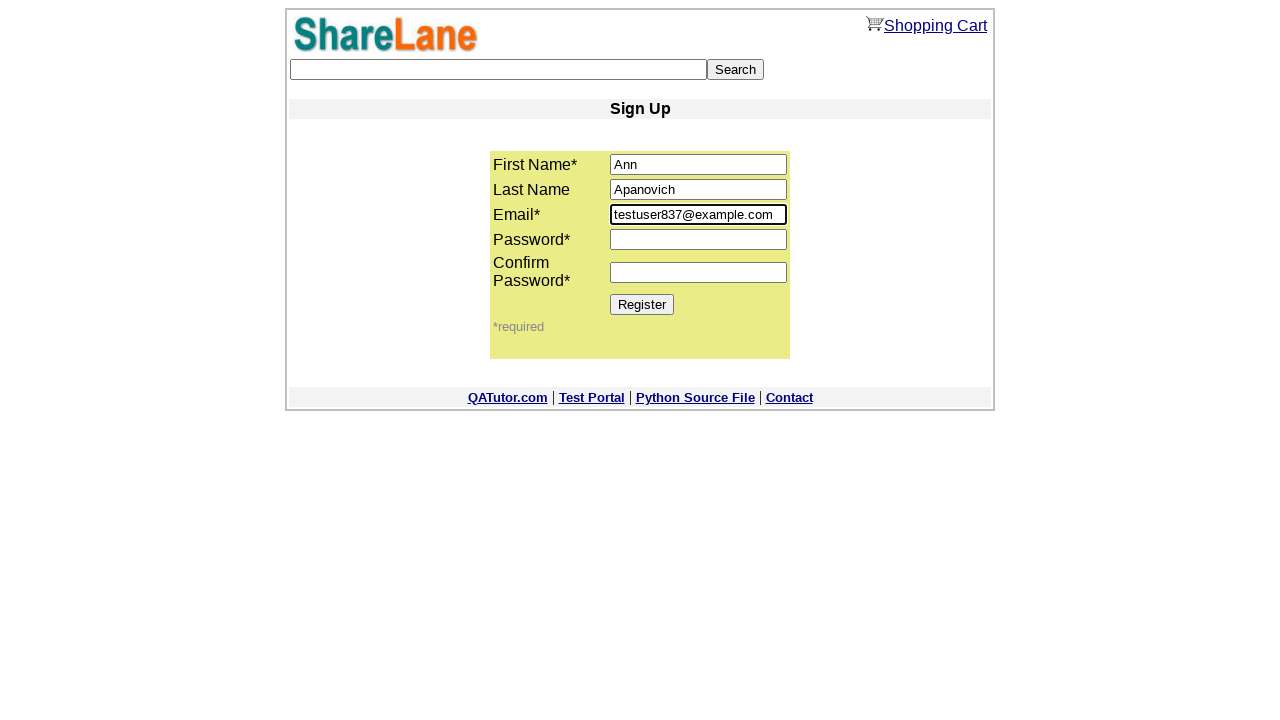

Filled password field with '12345678' on input[name='password1']
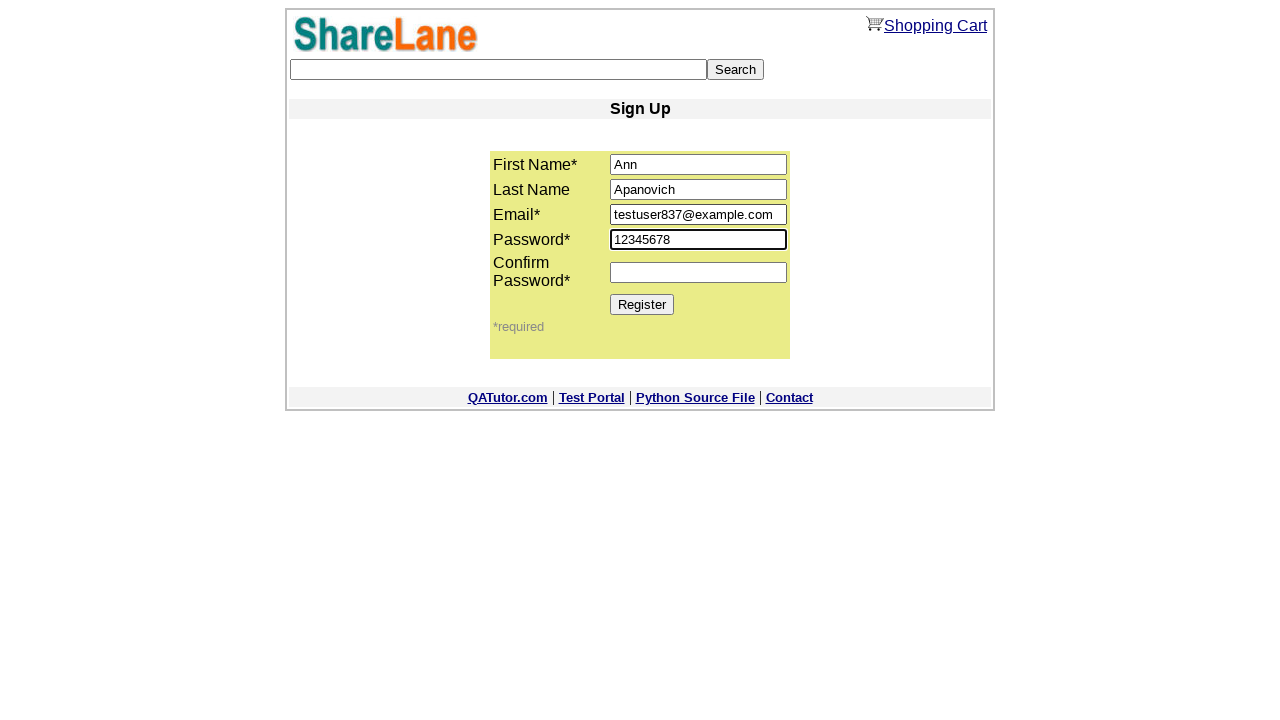

Filled password confirmation field with '12345678' on input[name='password2']
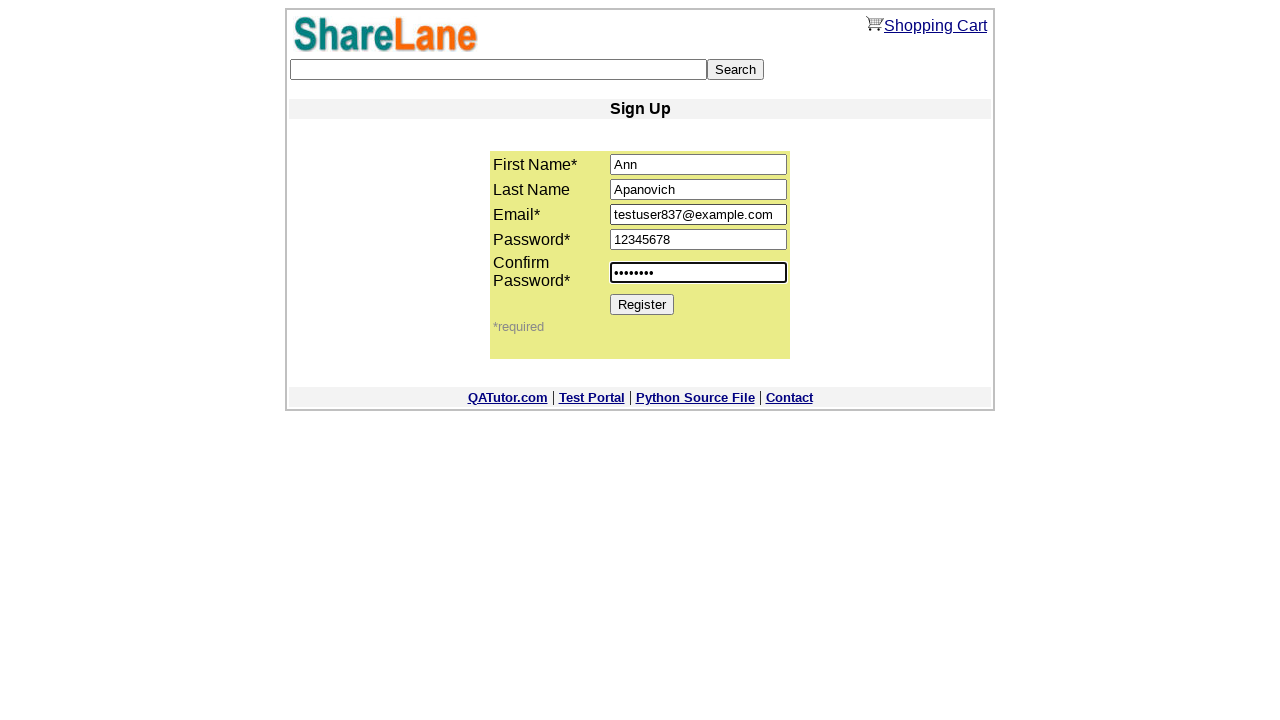

Clicked Register button to create account at (642, 304) on input[value='Register']
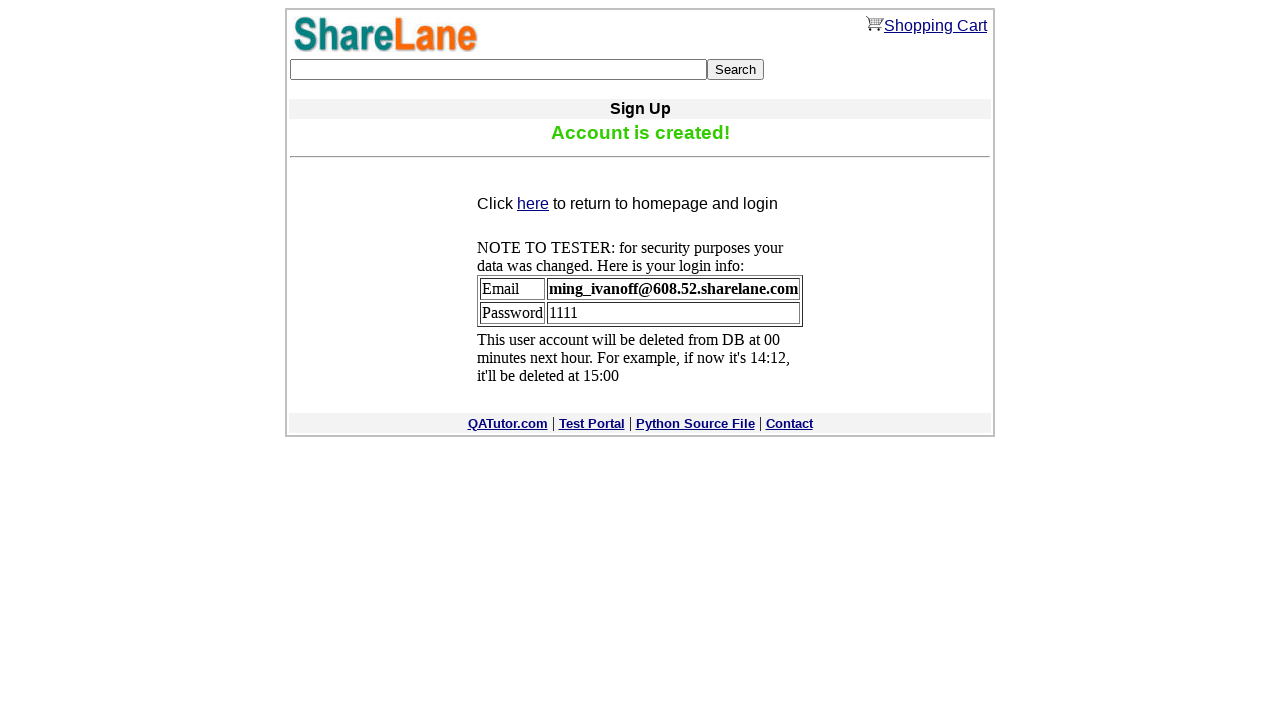

Retrieved confirmation message text
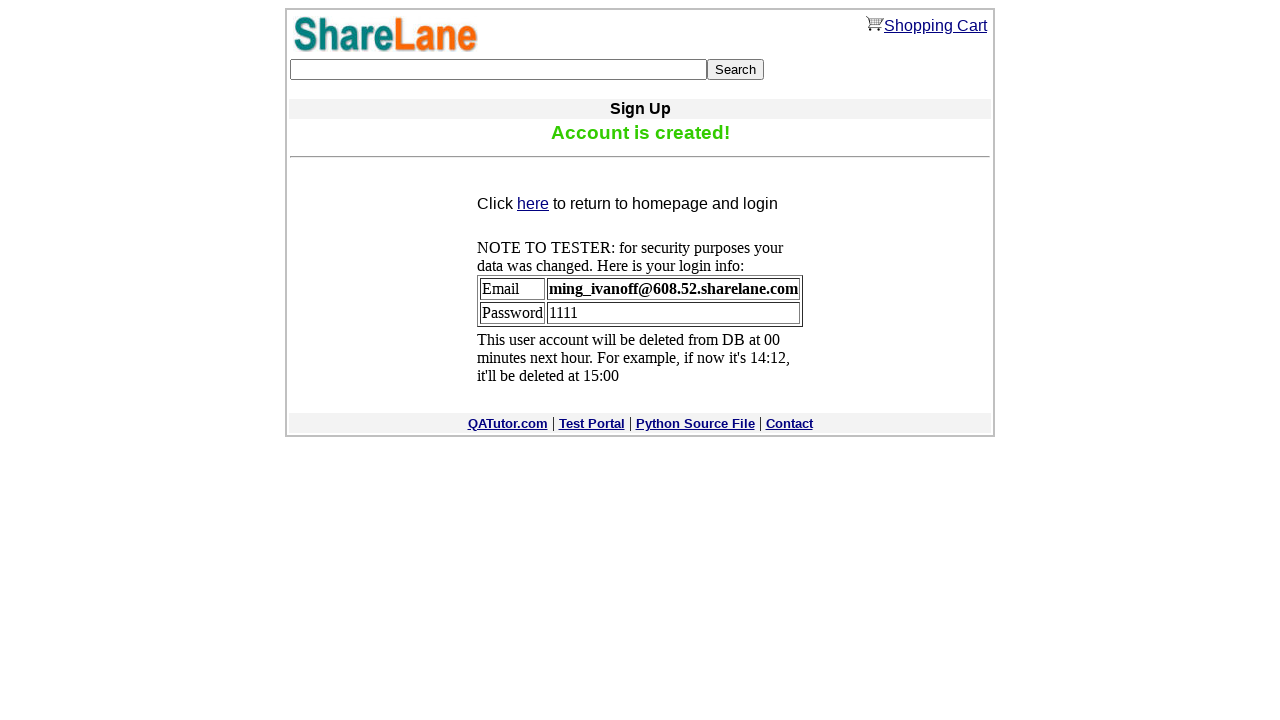

Verified success message displays 'Account is created!'
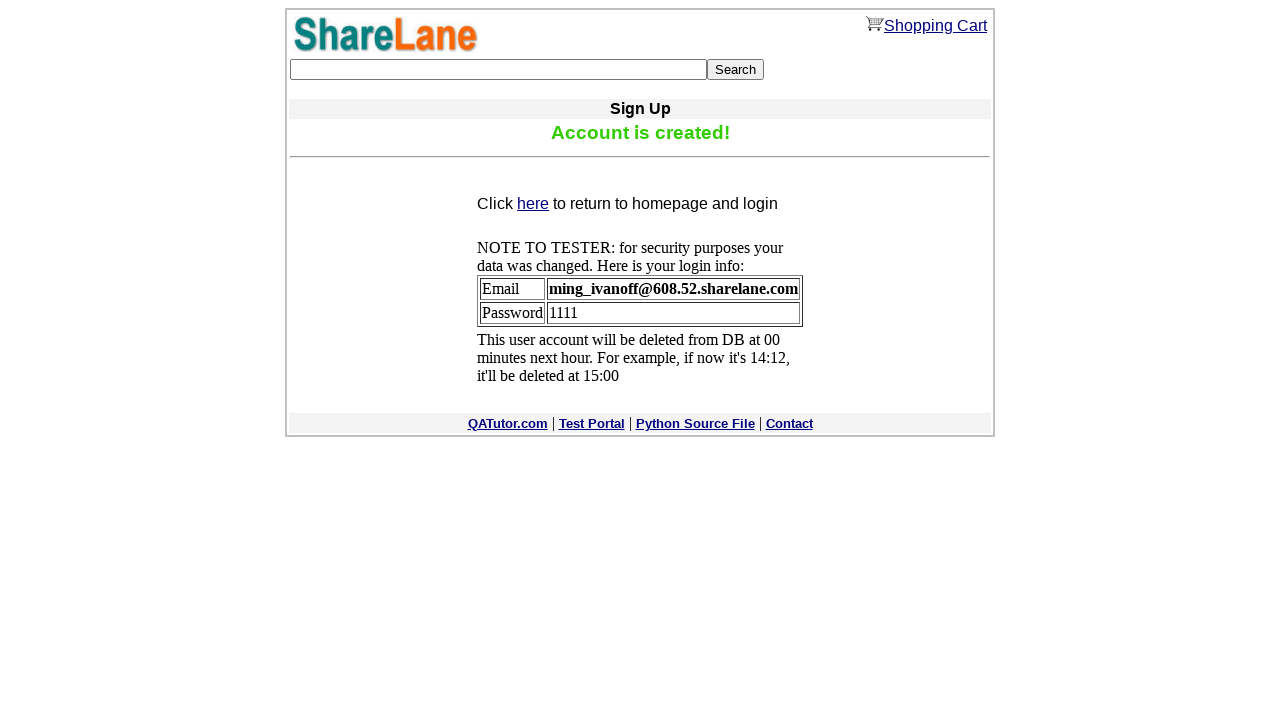

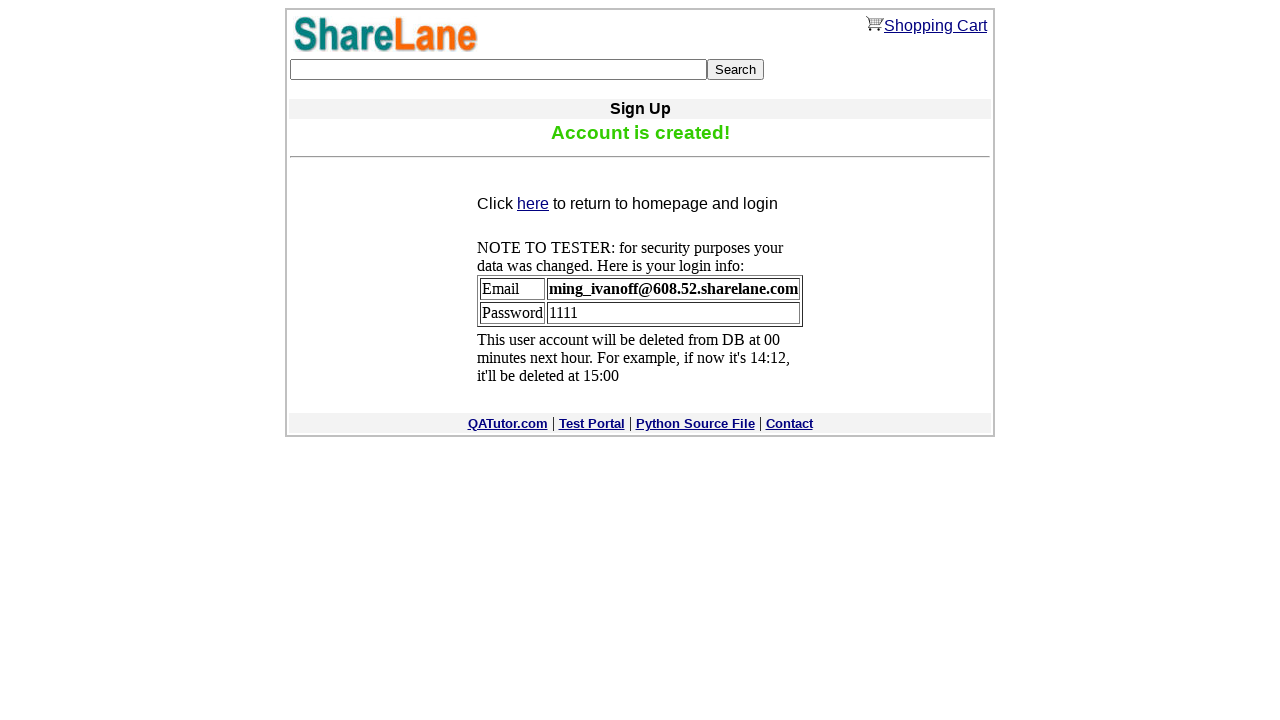